Tests JavaScript alert handling by clicking a button that triggers an alert popup, then dismissing the alert using the cancel button.

Starting URL: http://testautomationpractice.blogspot.com/

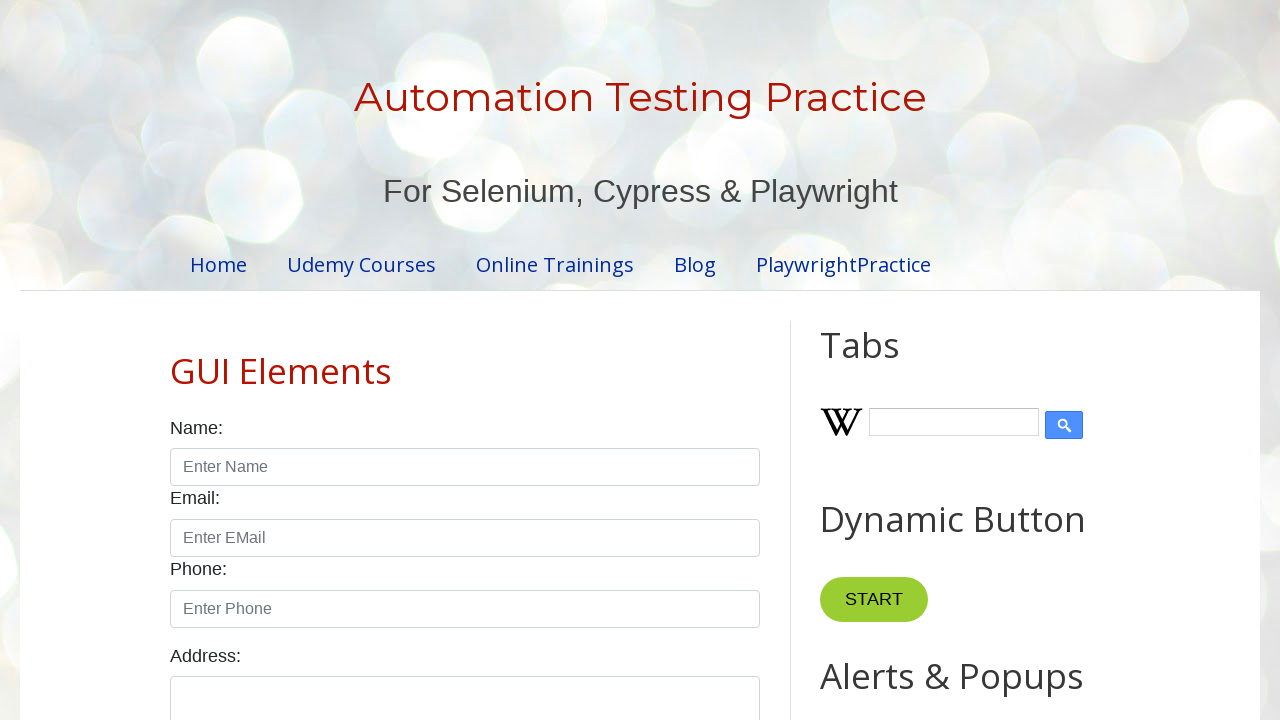

Clicked button to trigger JavaScript alert at (888, 361) on xpath=//*[@id="HTML9"]/div[1]/button
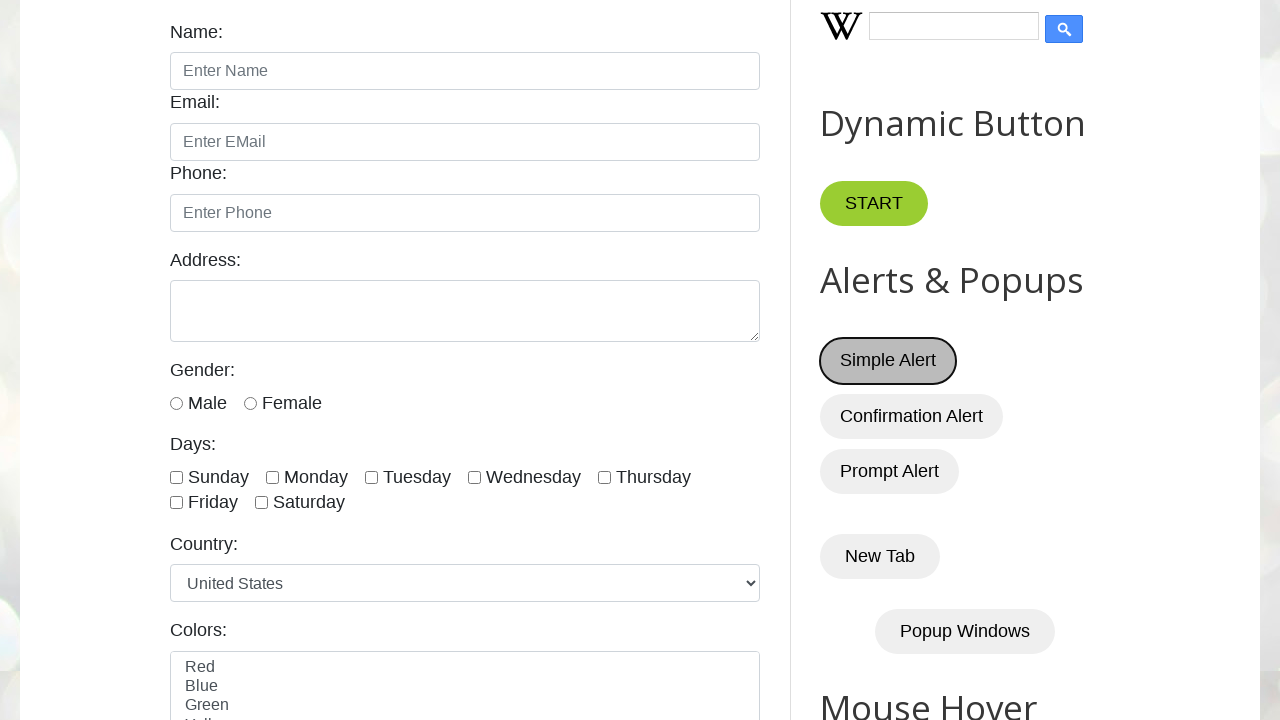

Set up dialog handler to dismiss alerts
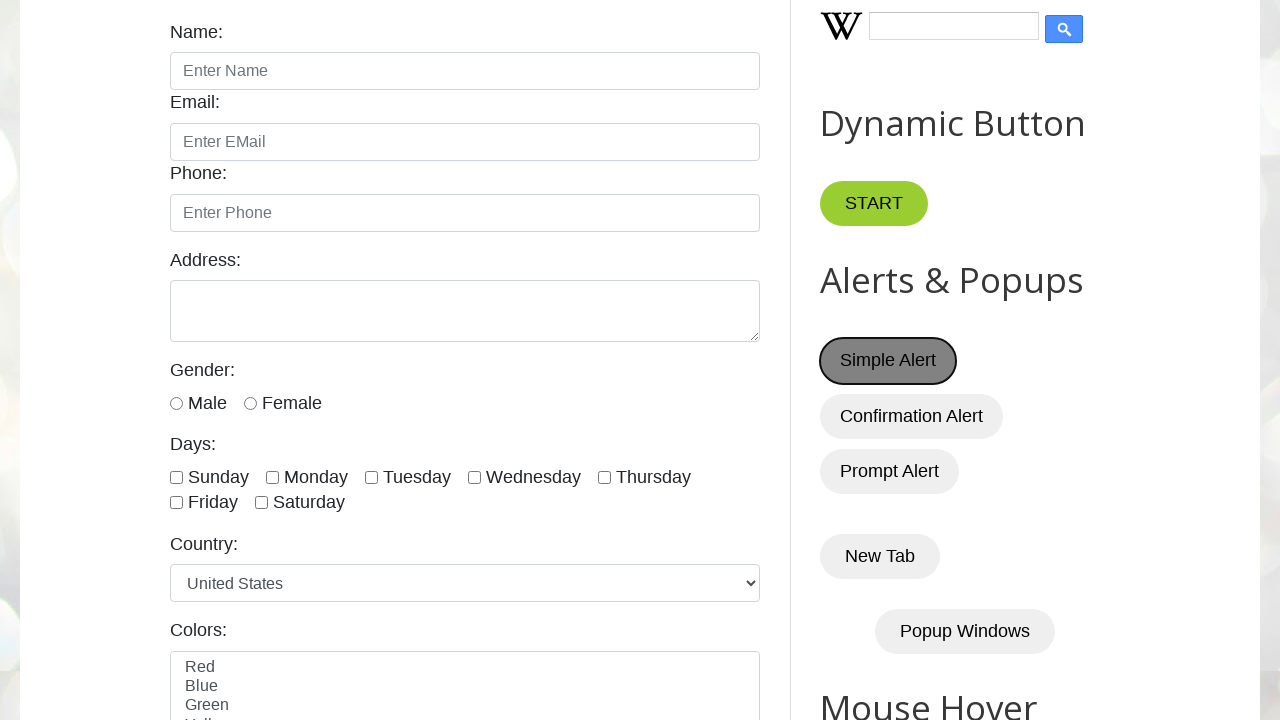

Registered handle_dialog function for dialog events
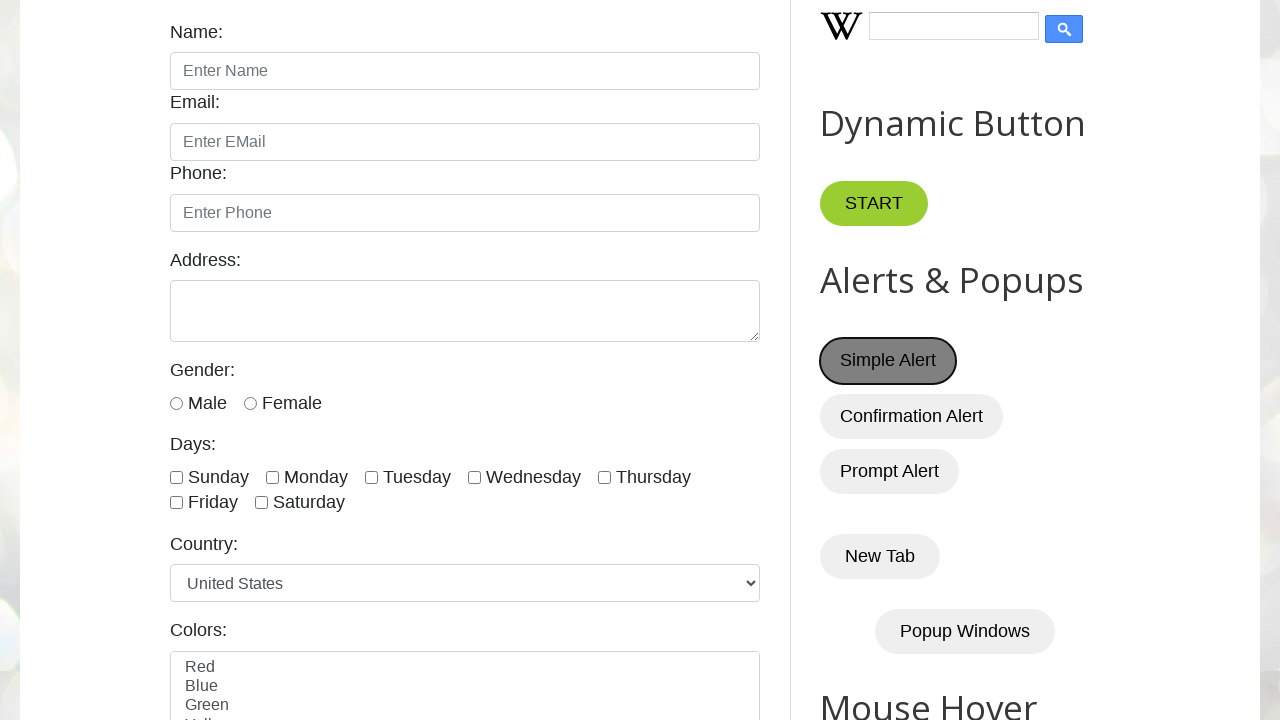

Clicked button to trigger alert popup at (888, 361) on xpath=//*[@id="HTML9"]/div[1]/button
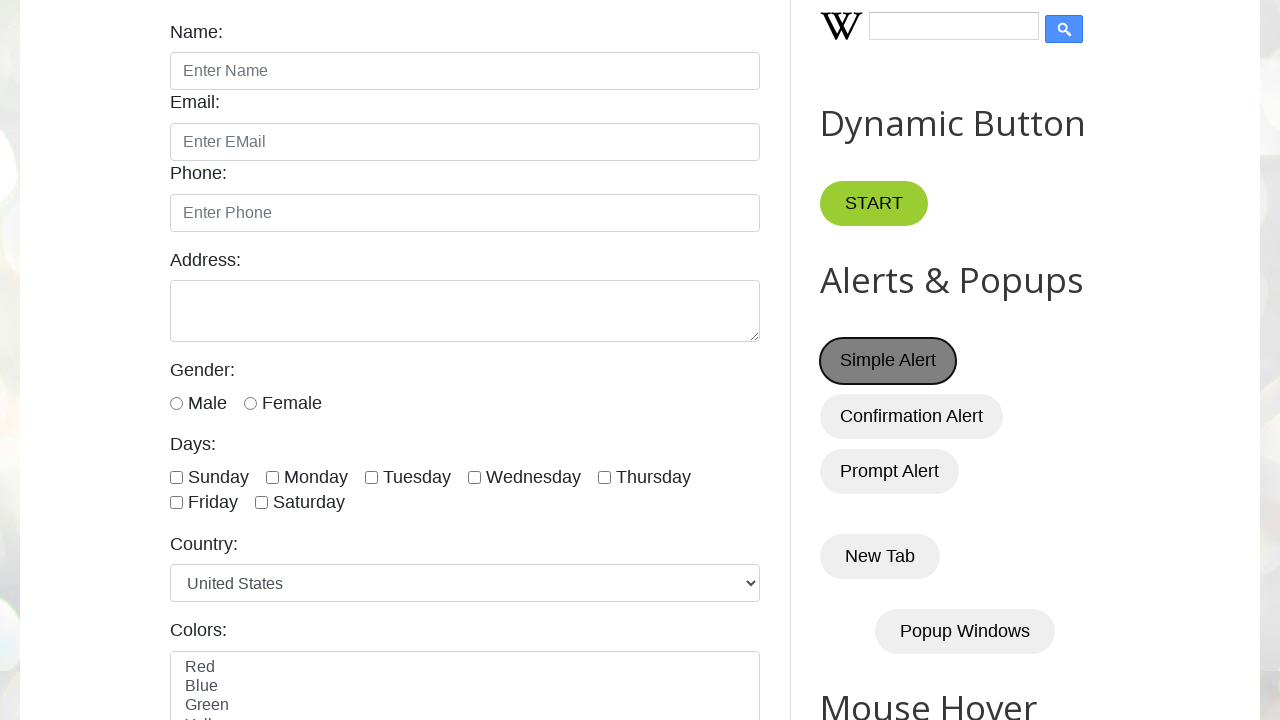

Alert dismissed successfully and waited for completion
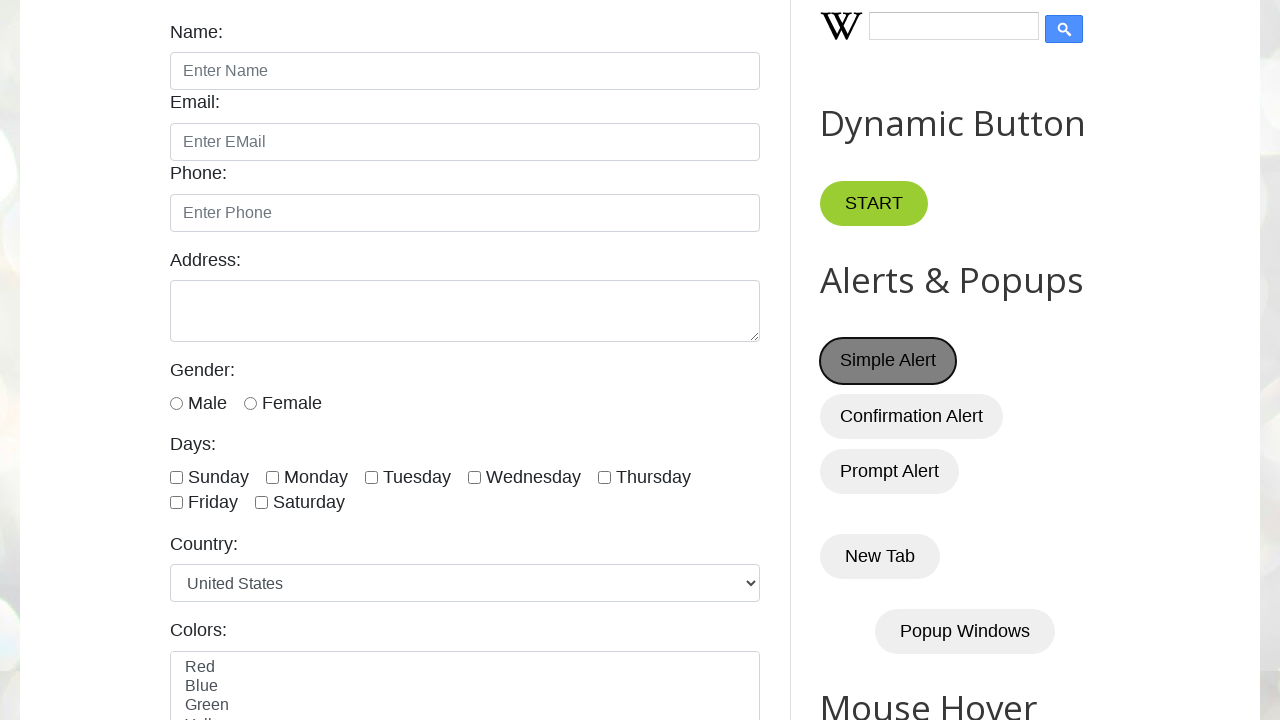

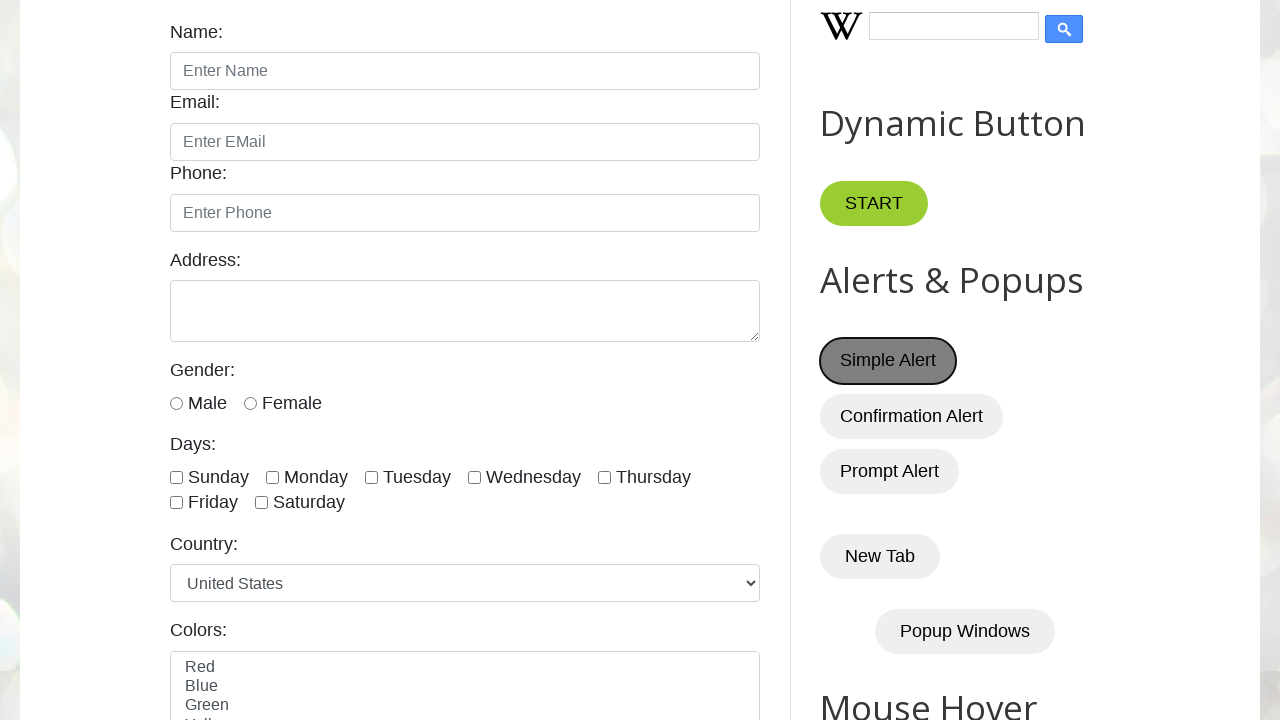